Tests the Newsroom link in the hamburger menu by clicking the menu toggle and navigating to the newsroom section

Starting URL: https://www.hematology.org/

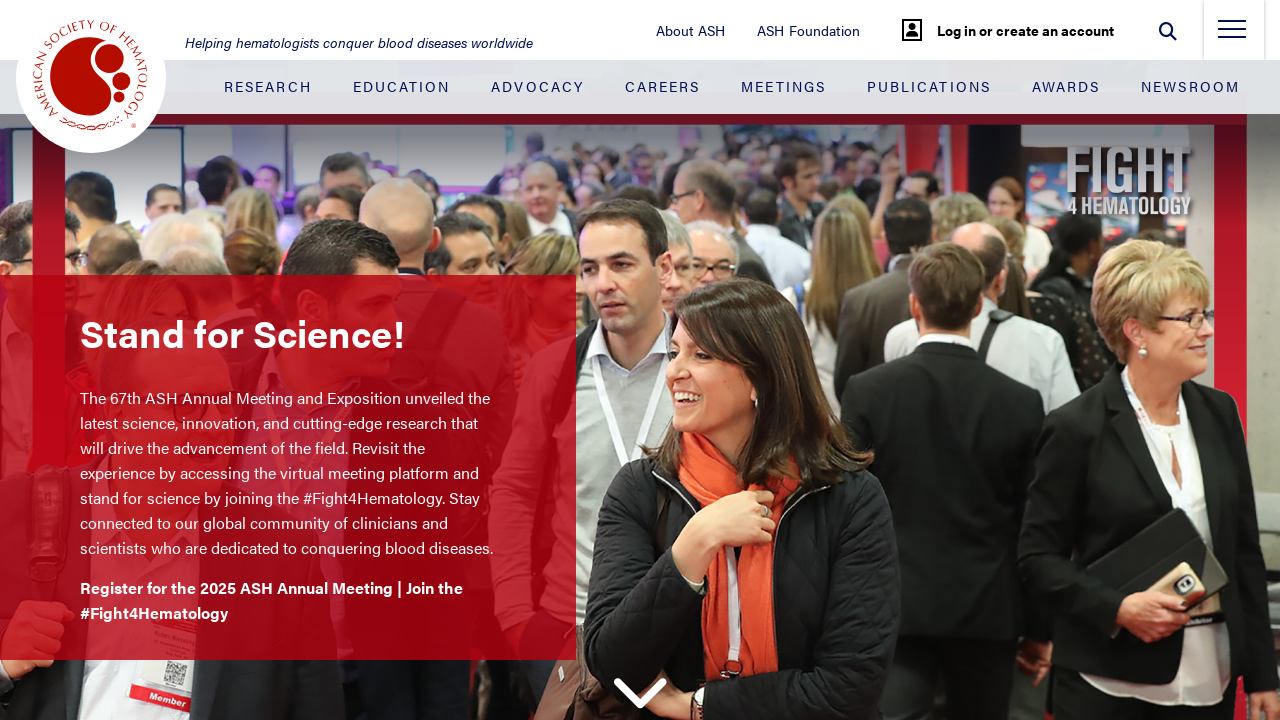

Clicked hamburger menu toggle to open navigation at (1232, 35) on .nav-toggle
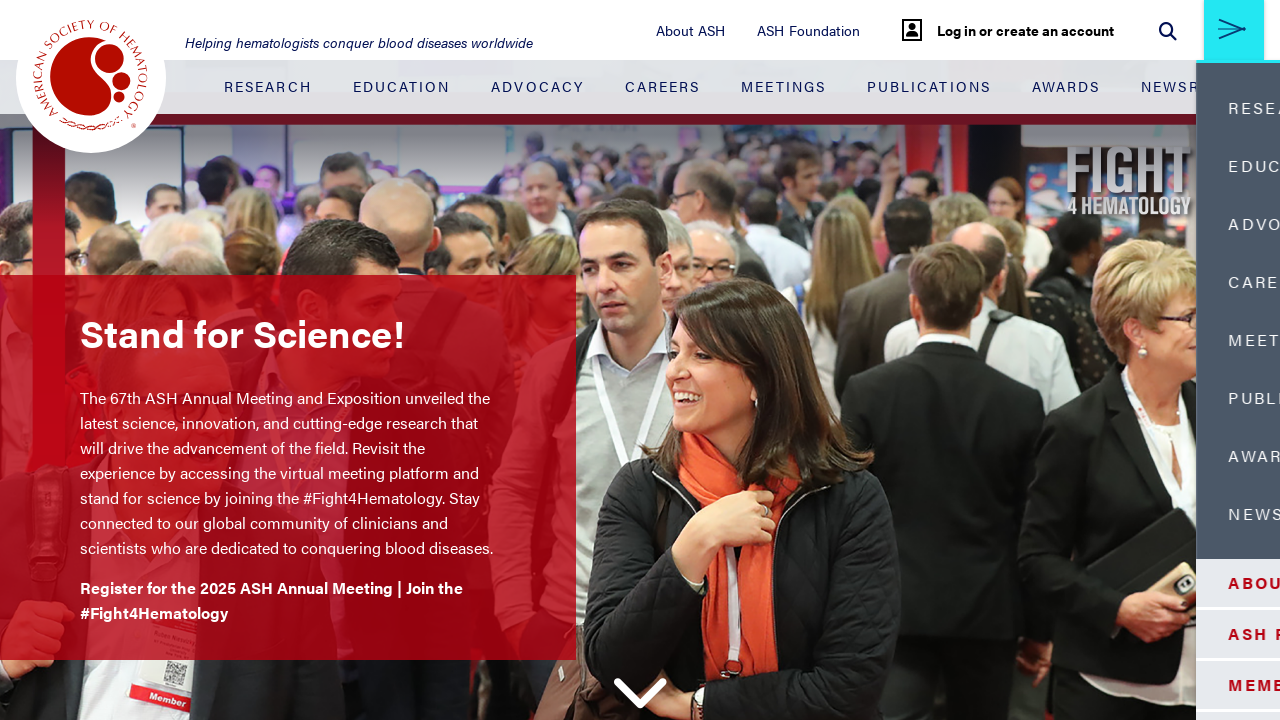

Clicked Newsroom link in hamburger menu at (1105, 514) on .side-menu-container__blue-section .nav-item:nth-child(8) > .nav-link
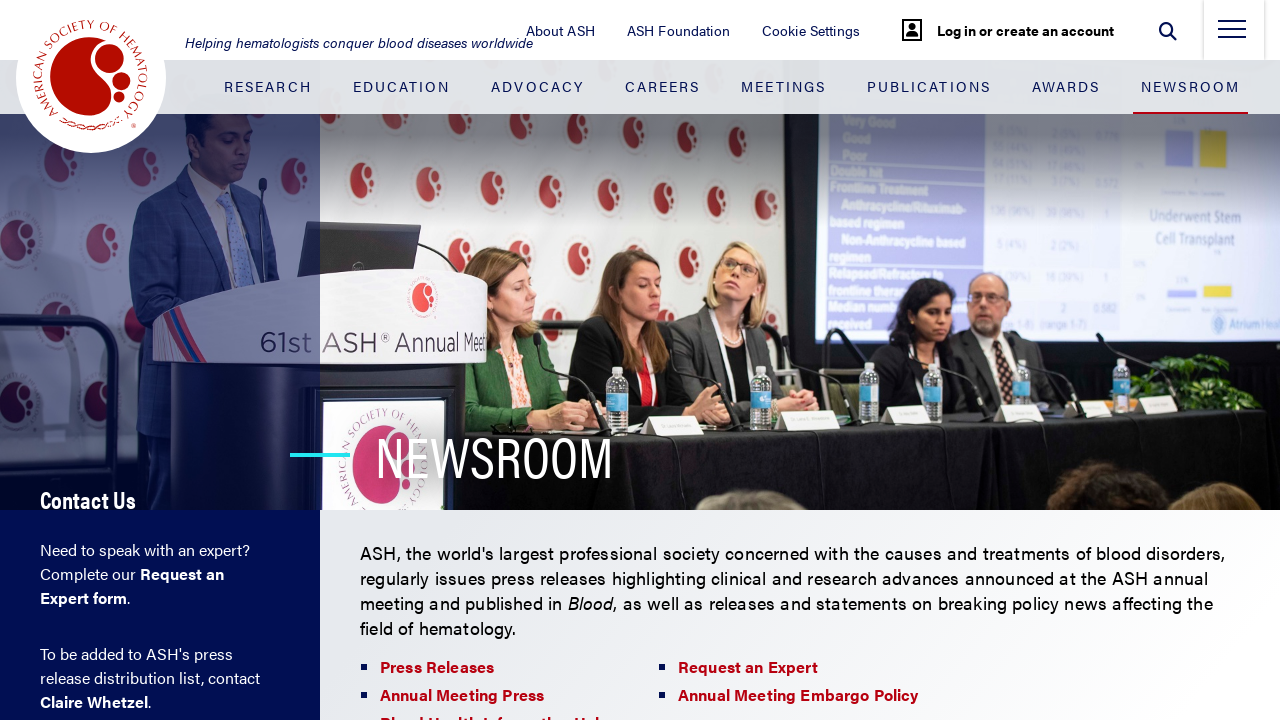

Newsroom page loaded and logo became visible
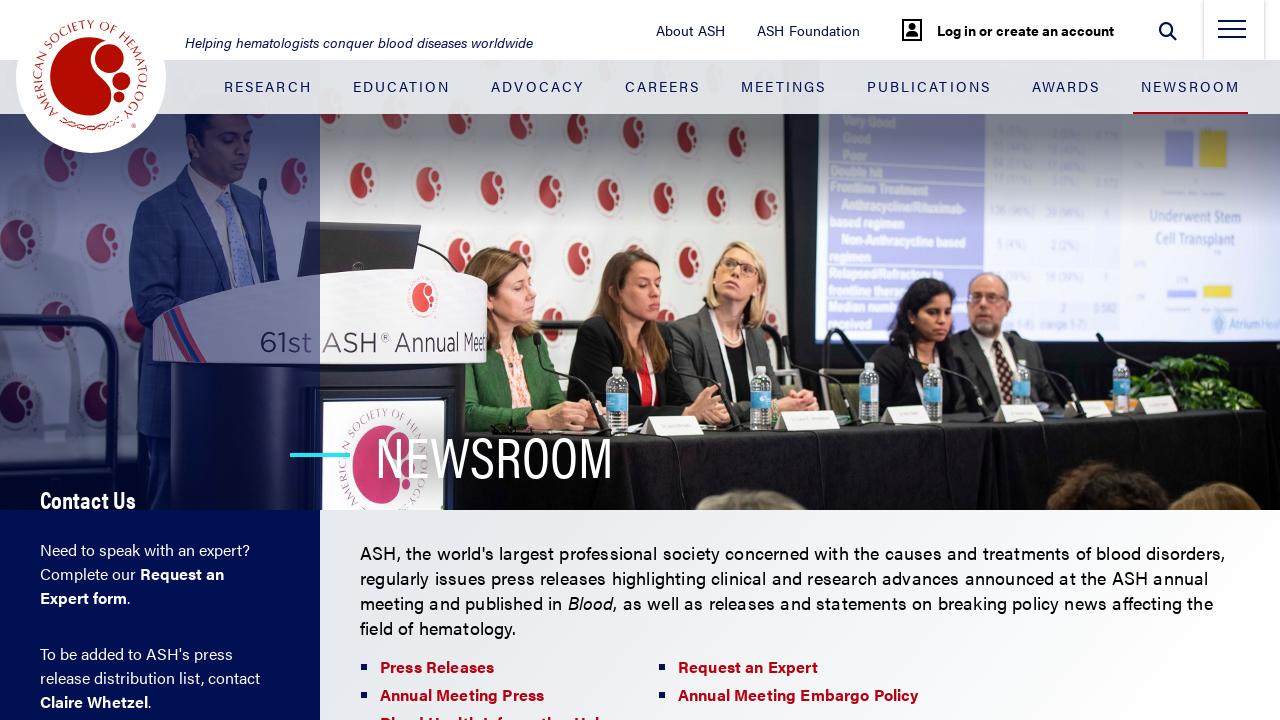

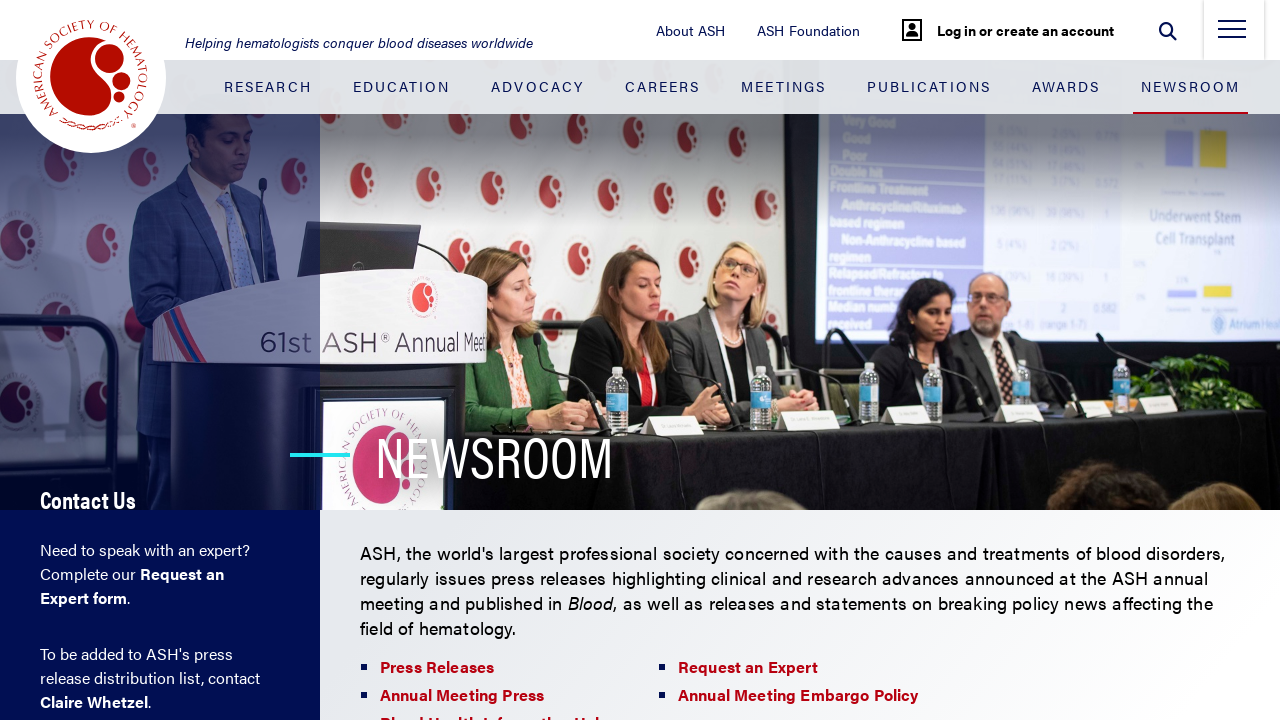